Tests that clicking Clear completed removes completed items from the list

Starting URL: https://demo.playwright.dev/todomvc

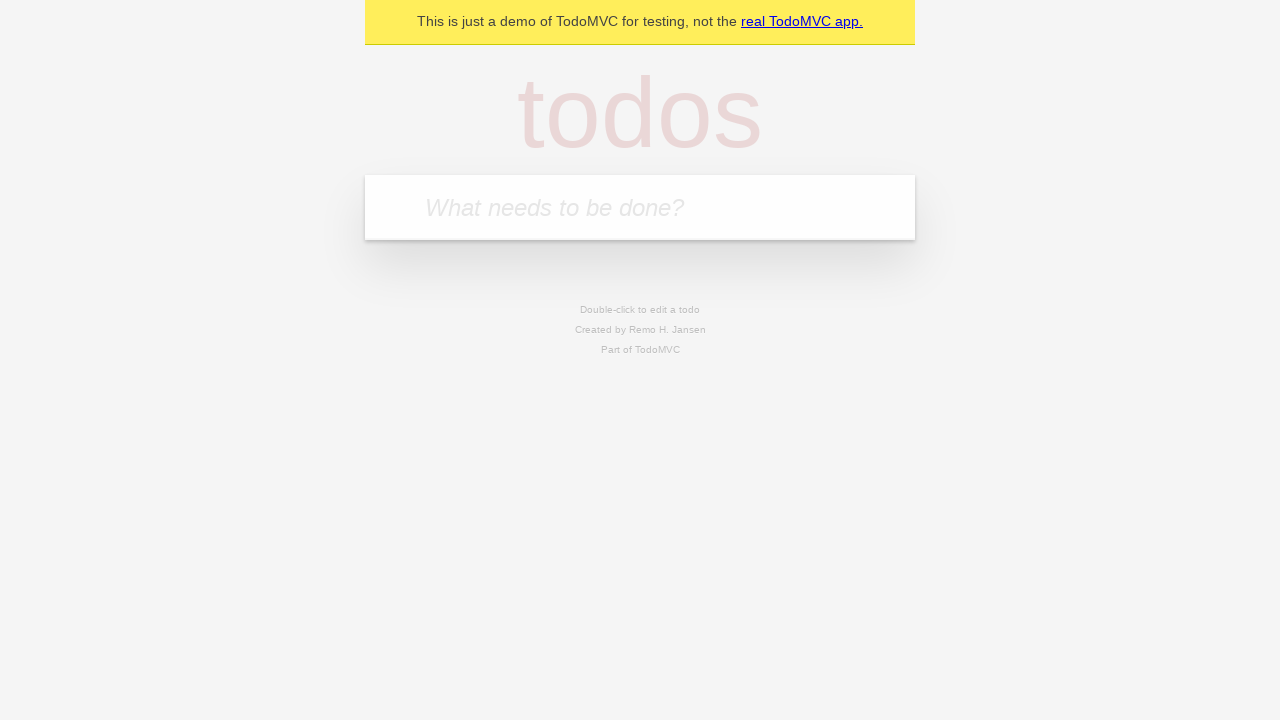

Filled todo input with 'buy some cheese' on internal:attr=[placeholder="What needs to be done?"i]
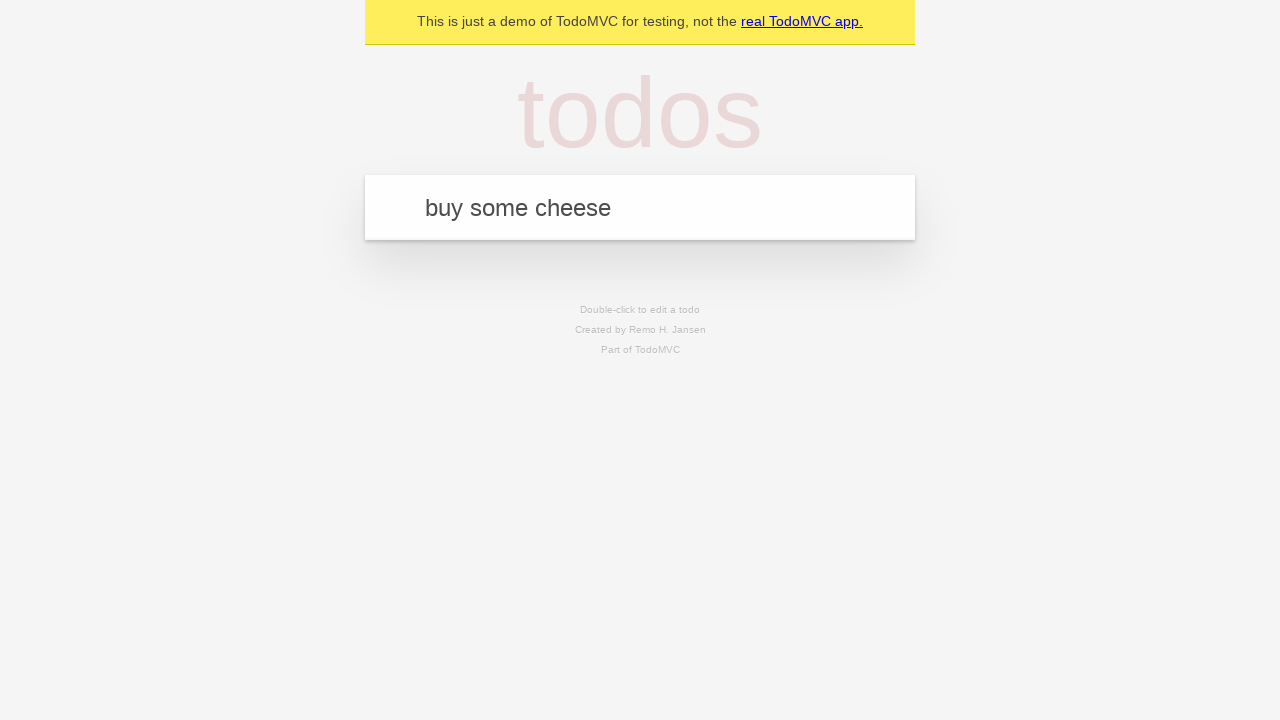

Pressed Enter to add first todo item on internal:attr=[placeholder="What needs to be done?"i]
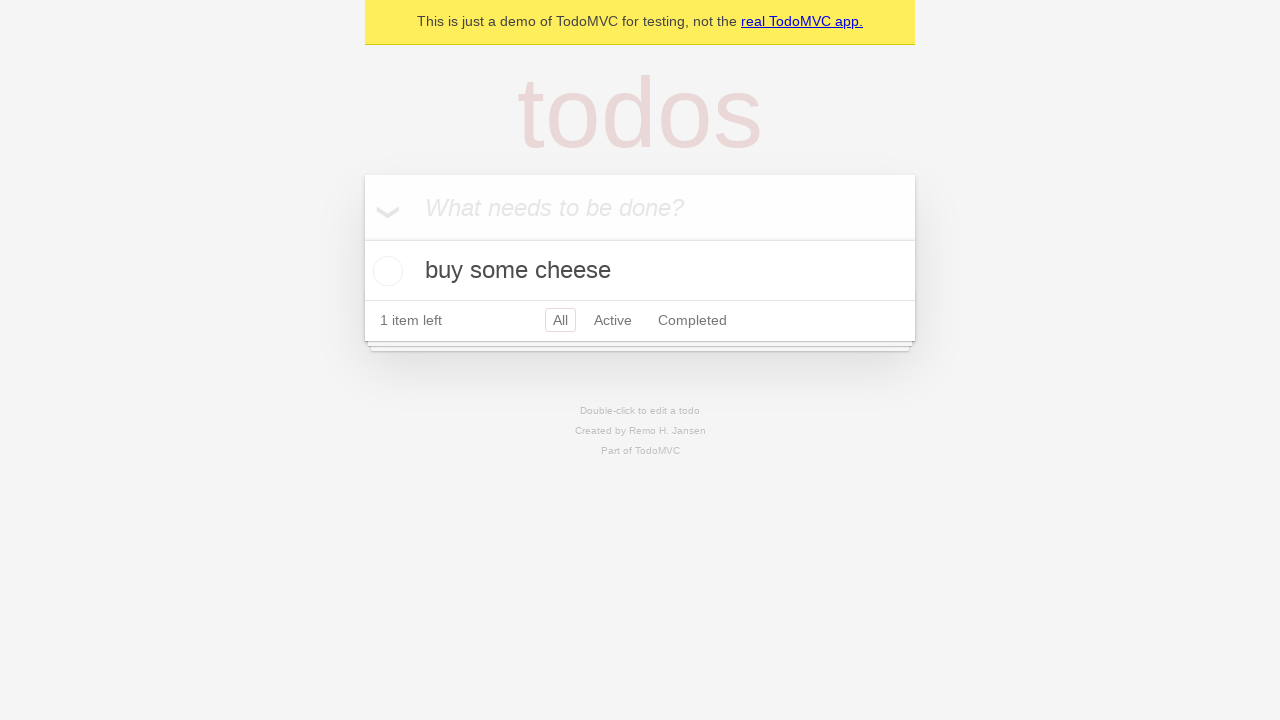

Filled todo input with 'feed the cat' on internal:attr=[placeholder="What needs to be done?"i]
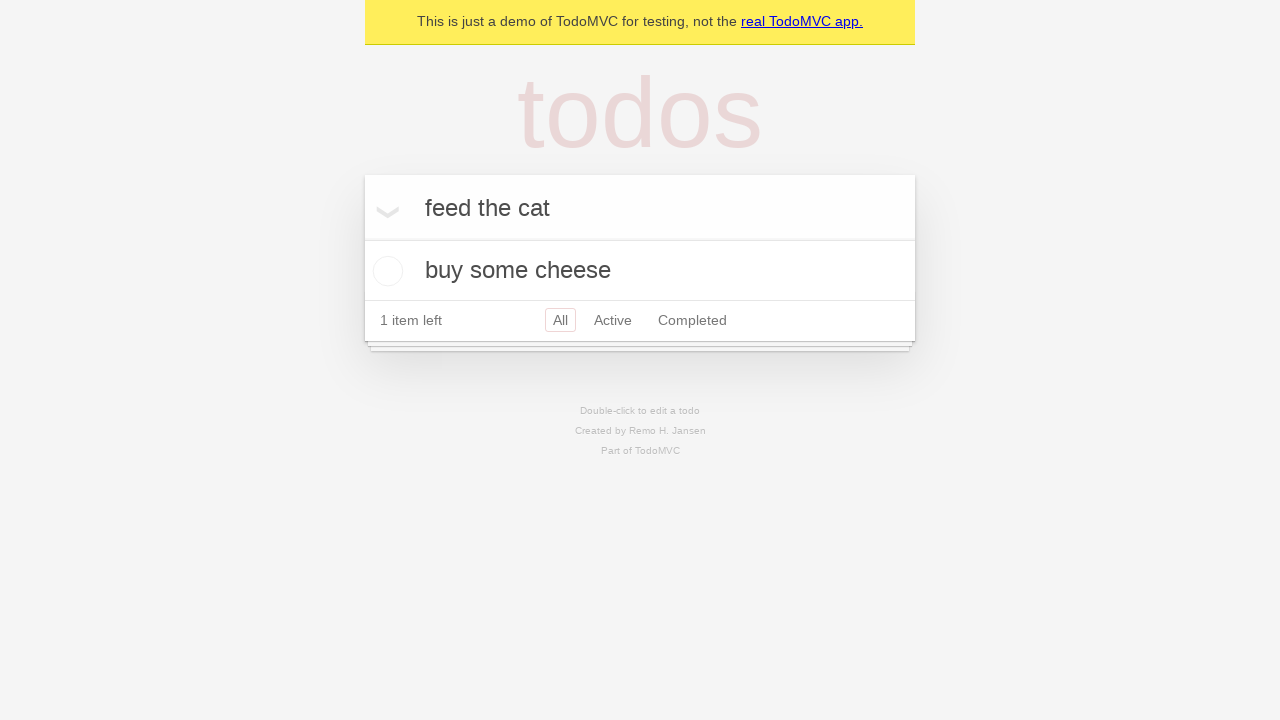

Pressed Enter to add second todo item on internal:attr=[placeholder="What needs to be done?"i]
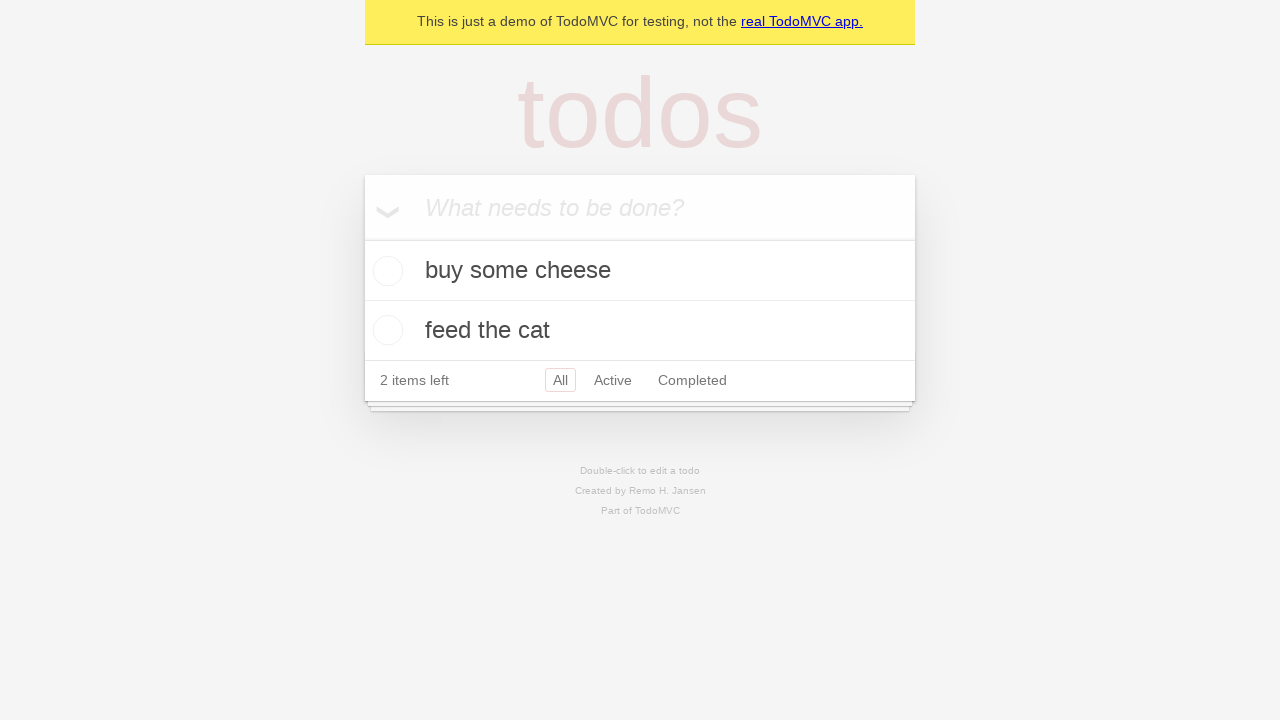

Filled todo input with 'book a doctors appointment' on internal:attr=[placeholder="What needs to be done?"i]
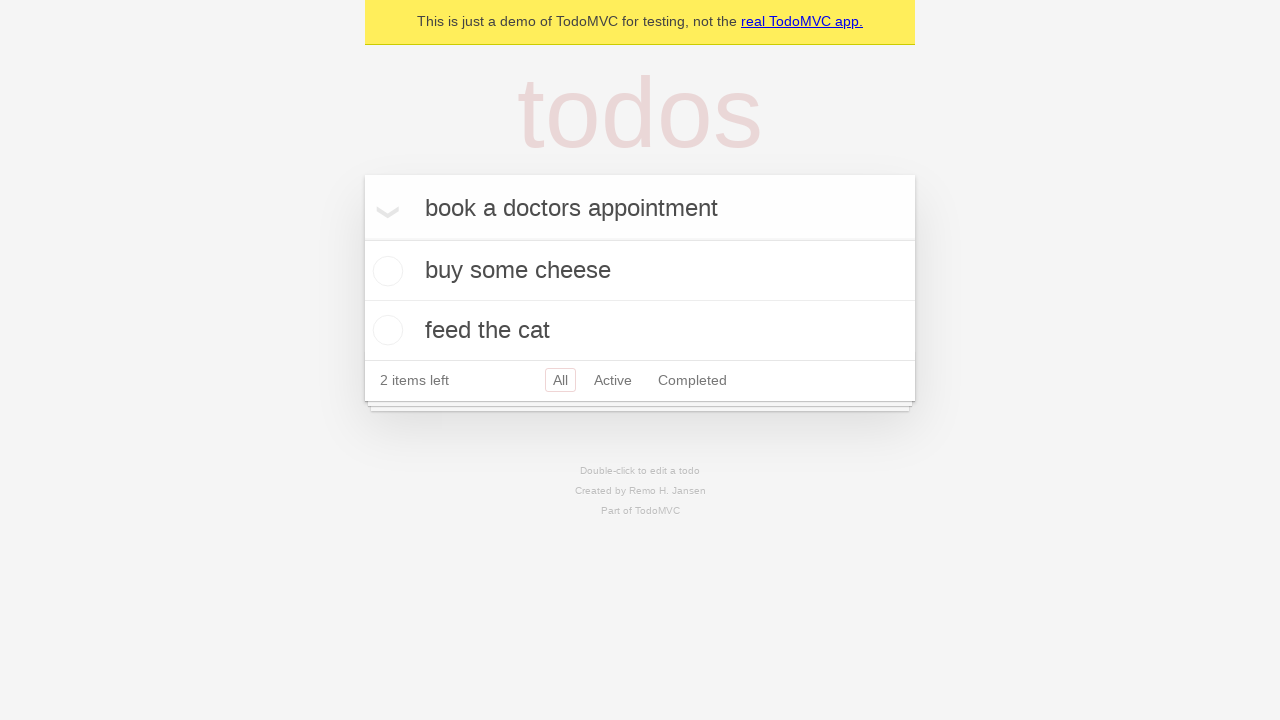

Pressed Enter to add third todo item on internal:attr=[placeholder="What needs to be done?"i]
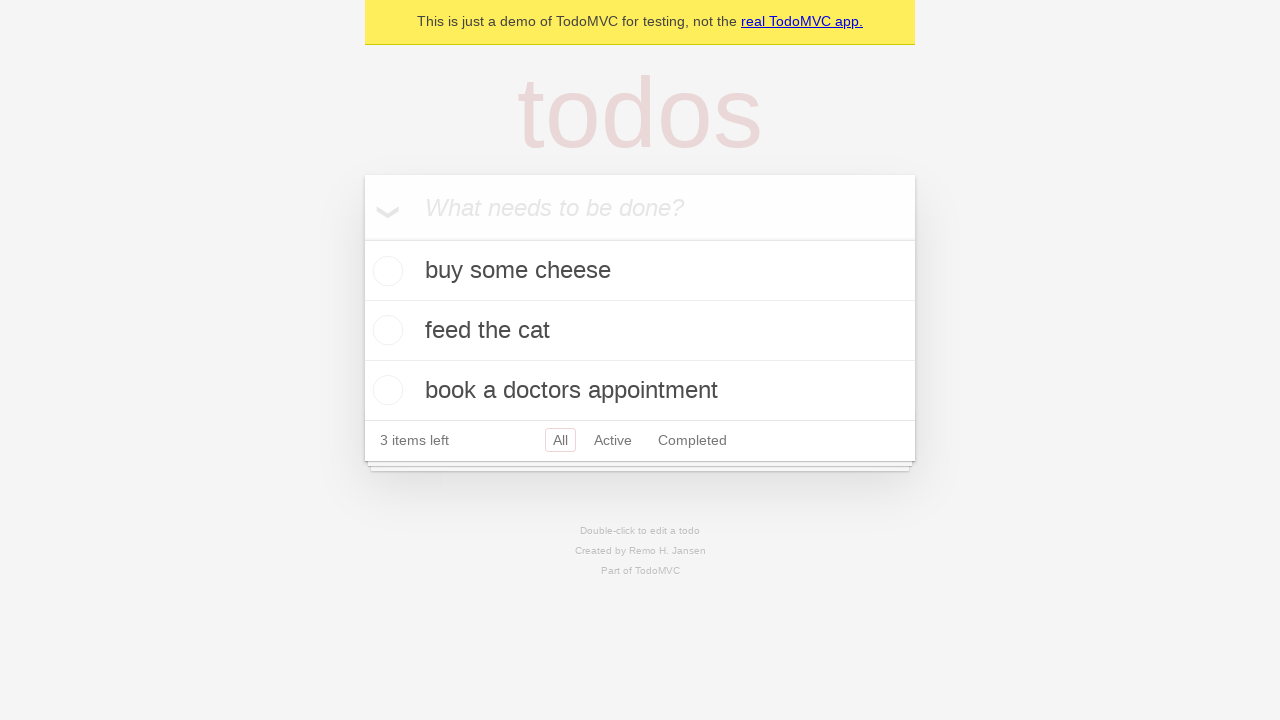

Checked the second todo item (feed the cat) at (385, 330) on internal:testid=[data-testid="todo-item"s] >> nth=1 >> internal:role=checkbox
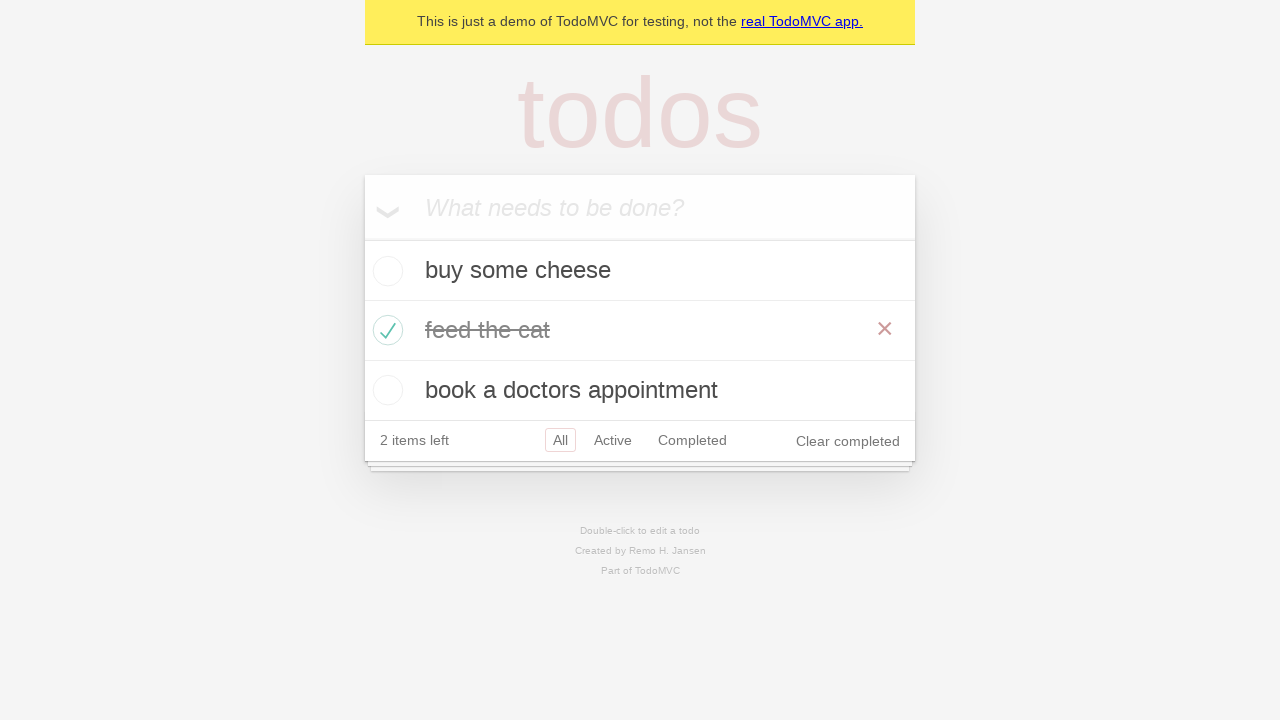

Clicked 'Clear completed' button to remove completed items at (848, 441) on internal:role=button[name="Clear completed"i]
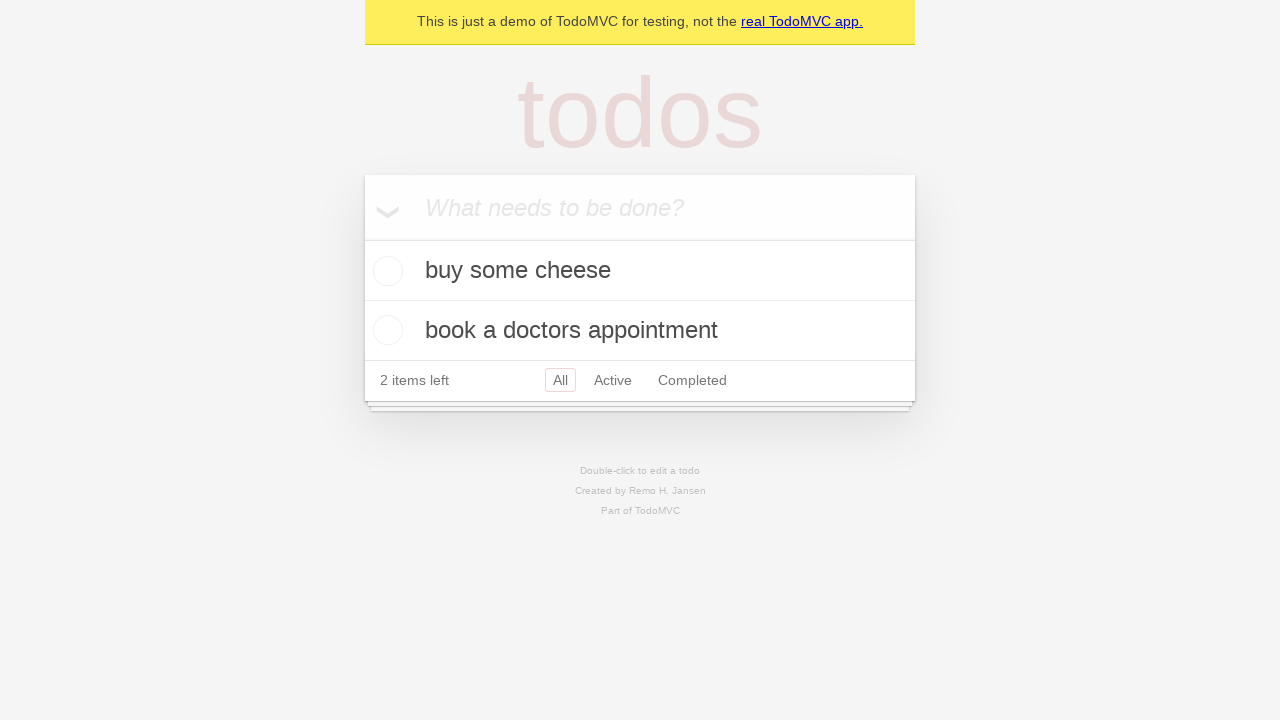

Verified that remaining todo items are visible
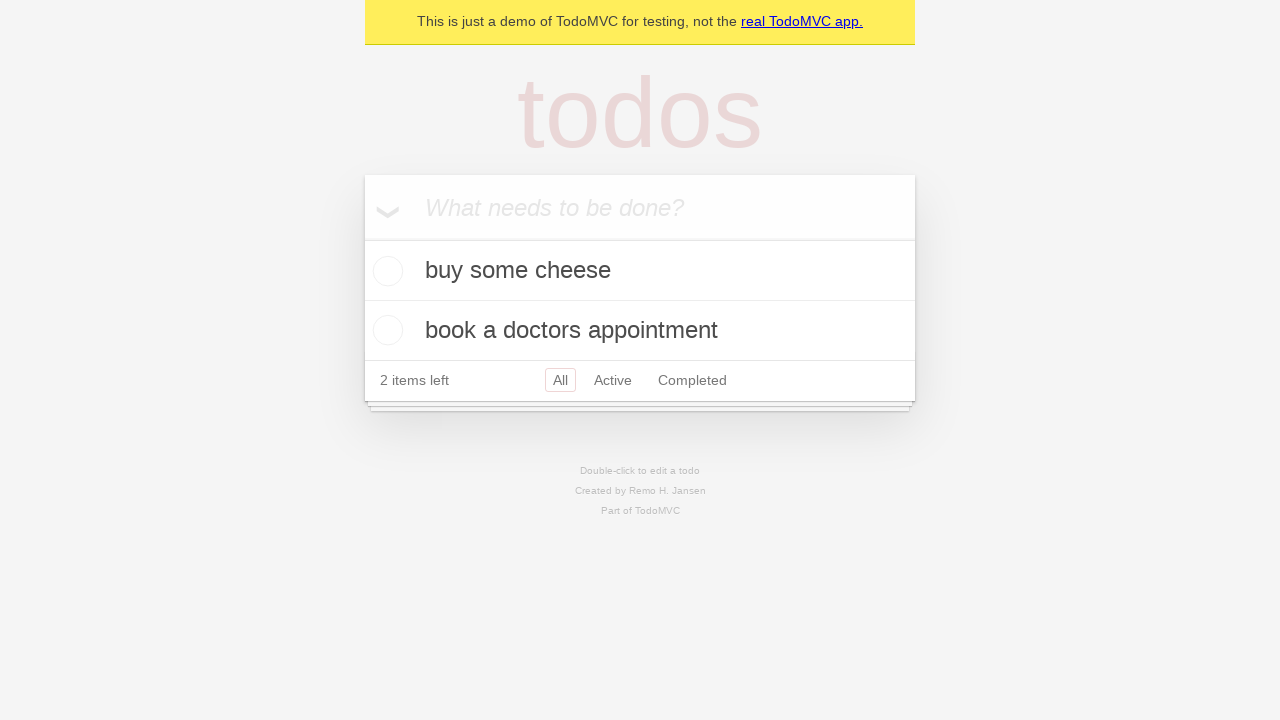

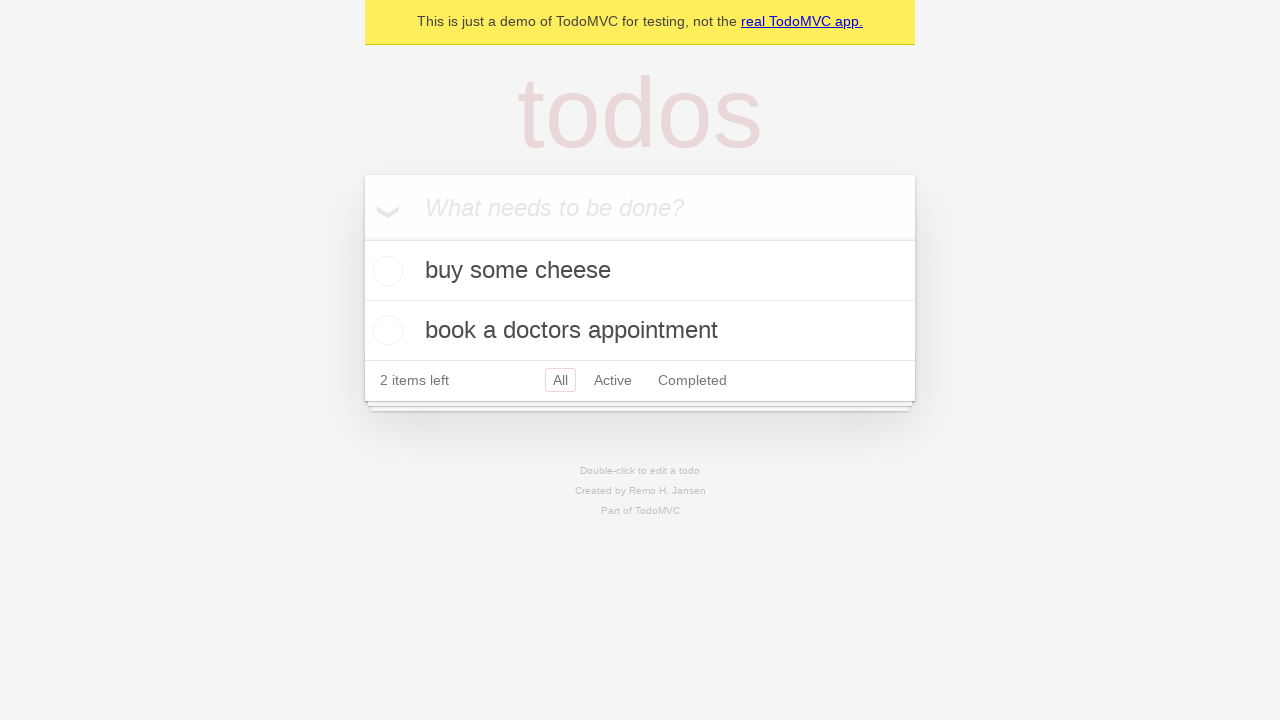